Tests selecting a dropdown option by value on a dropdown practice page

Starting URL: https://letcode.in/dropdowns

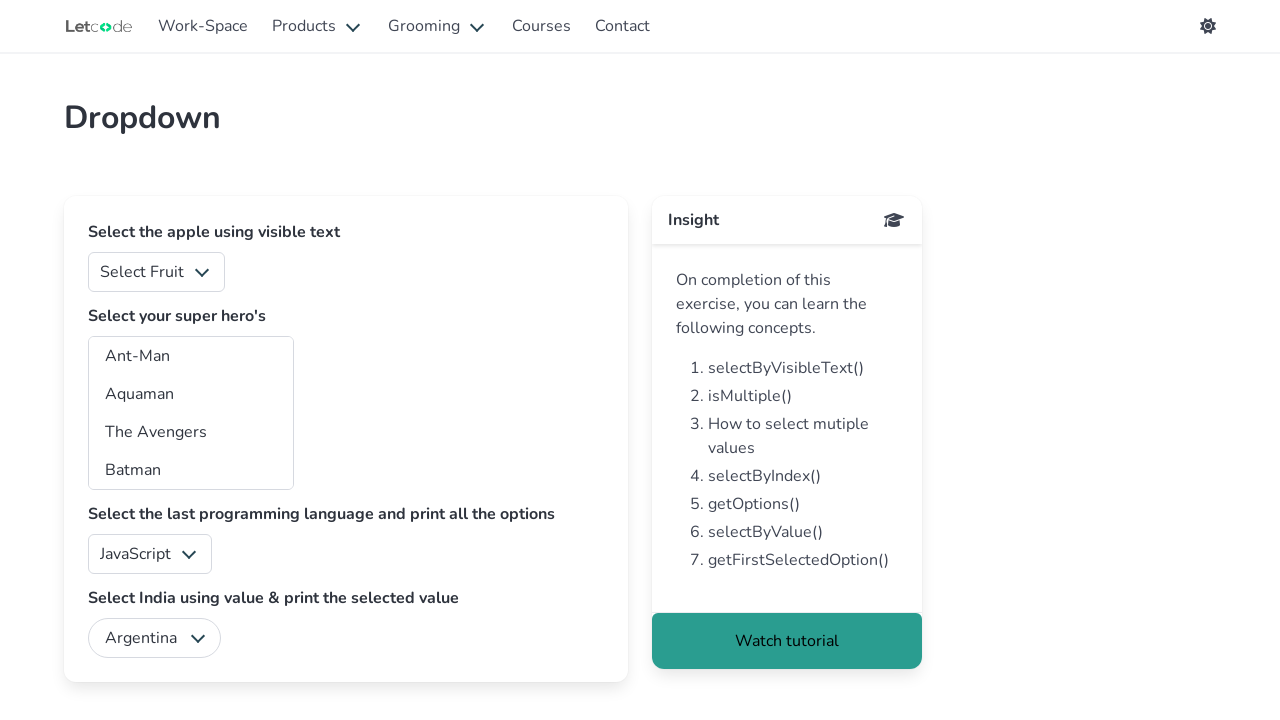

Navigated to dropdown practice page
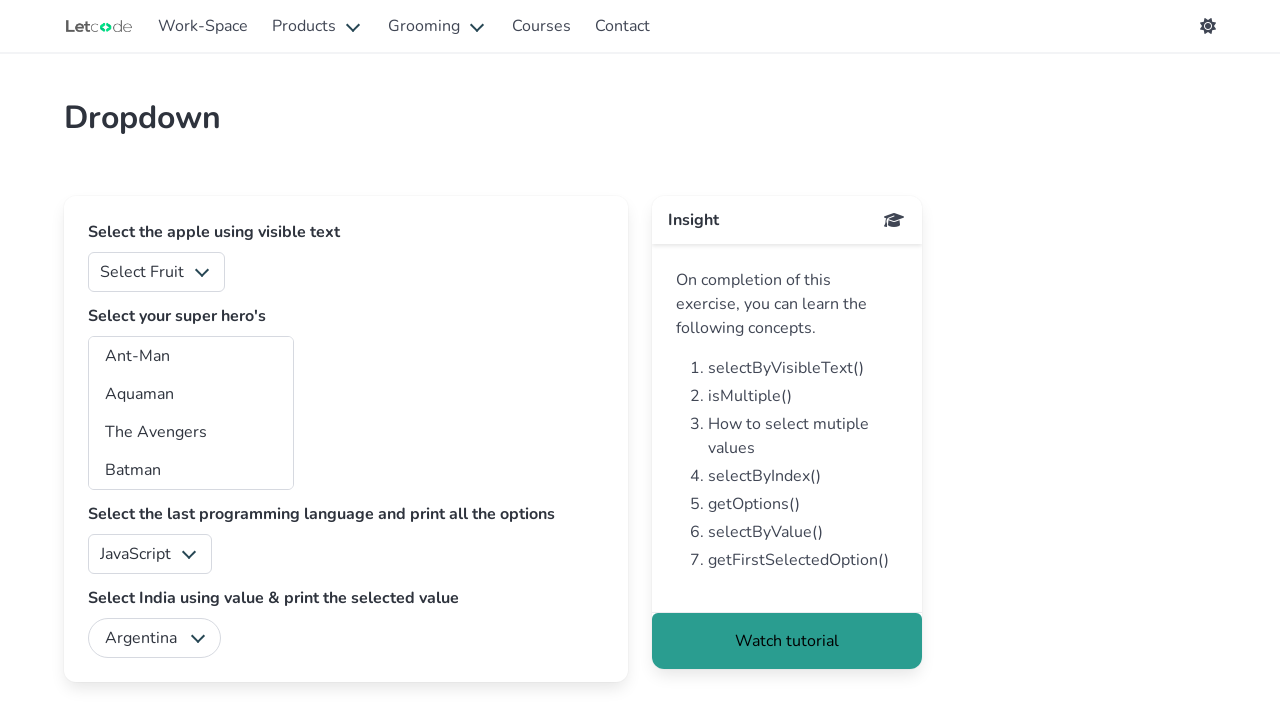

Selected dropdown option by value '2' from fruits dropdown on #fruits
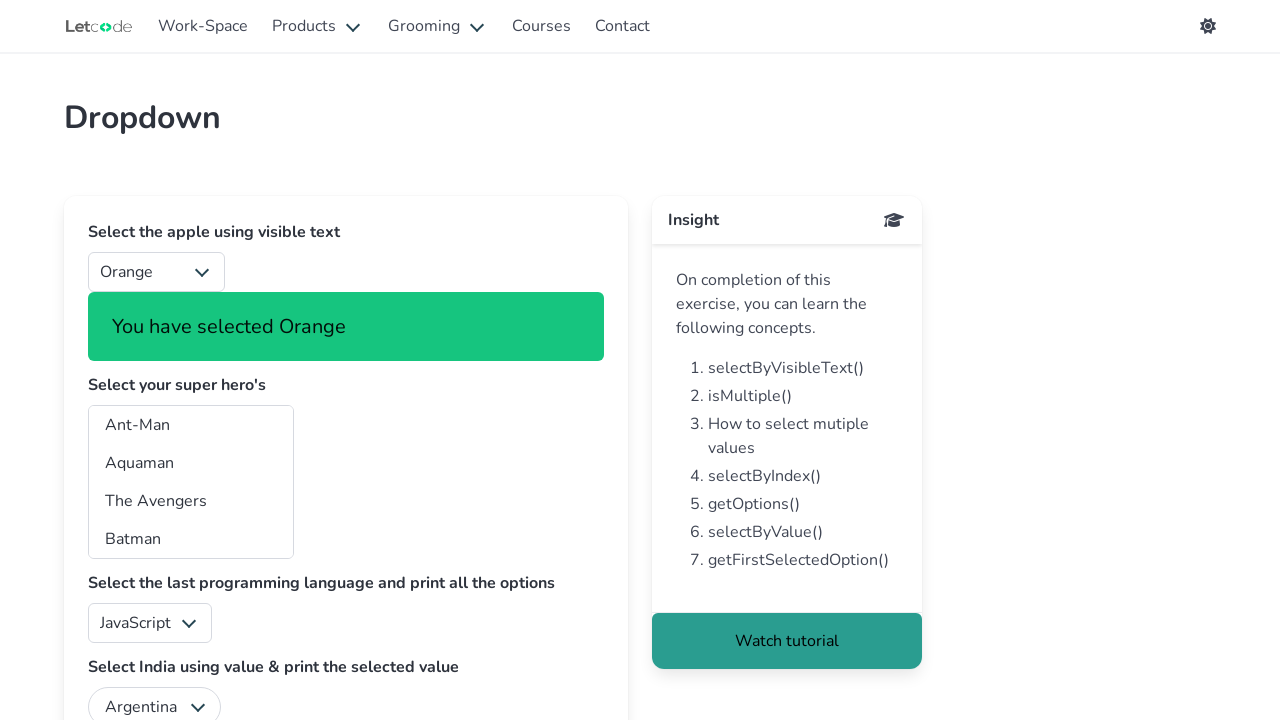

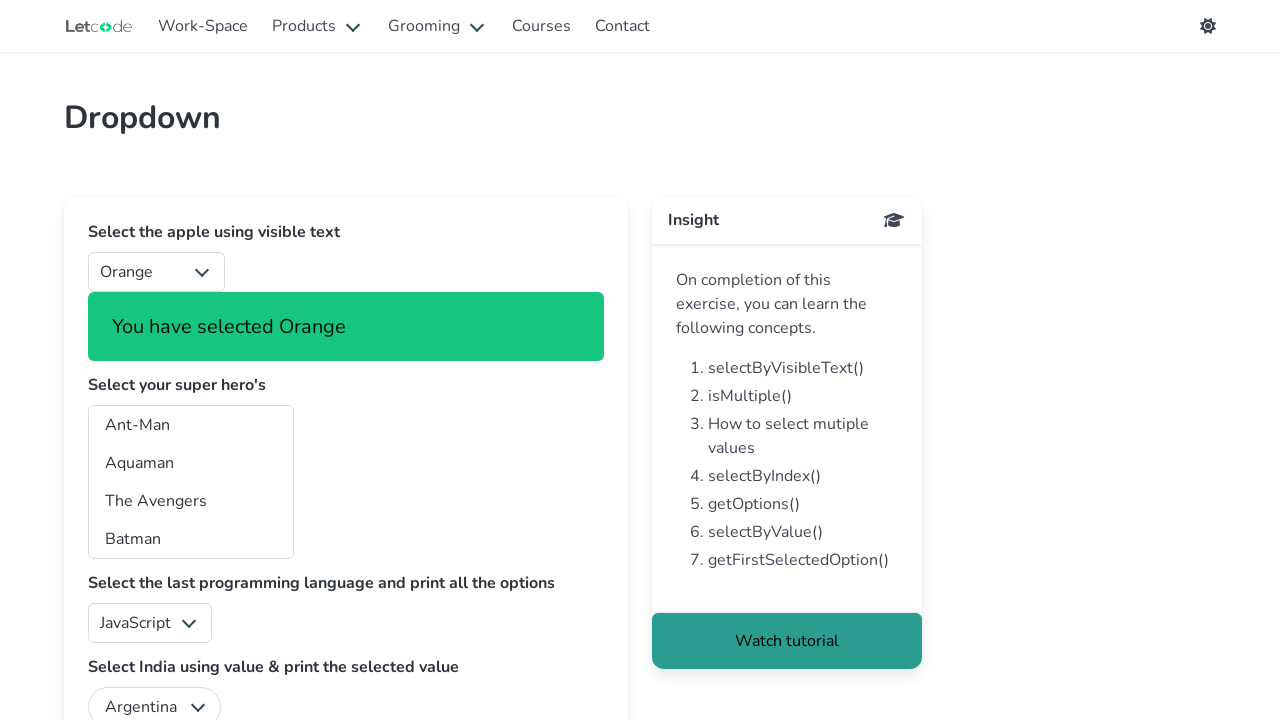